Navigates to Baeldung website and attempts to interact with a revealed element

Starting URL: https://selectorshub.com/xpath-practice-page/

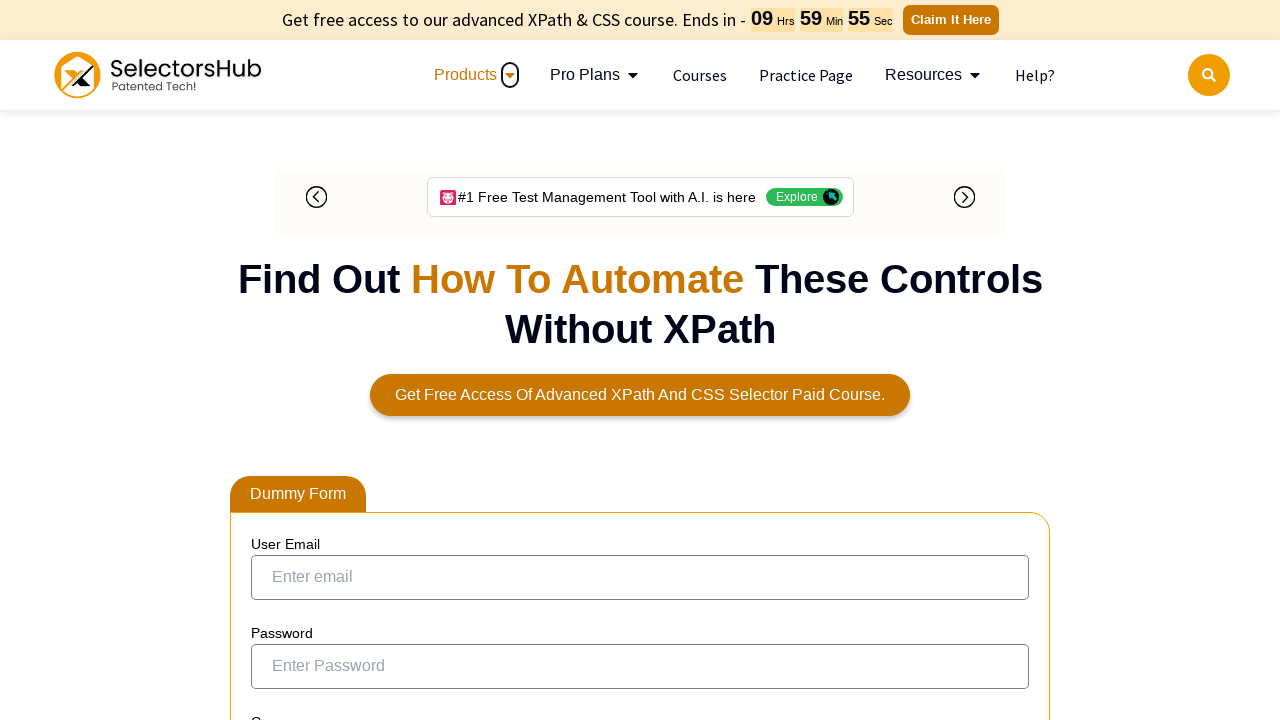

Navigated to Baeldung website
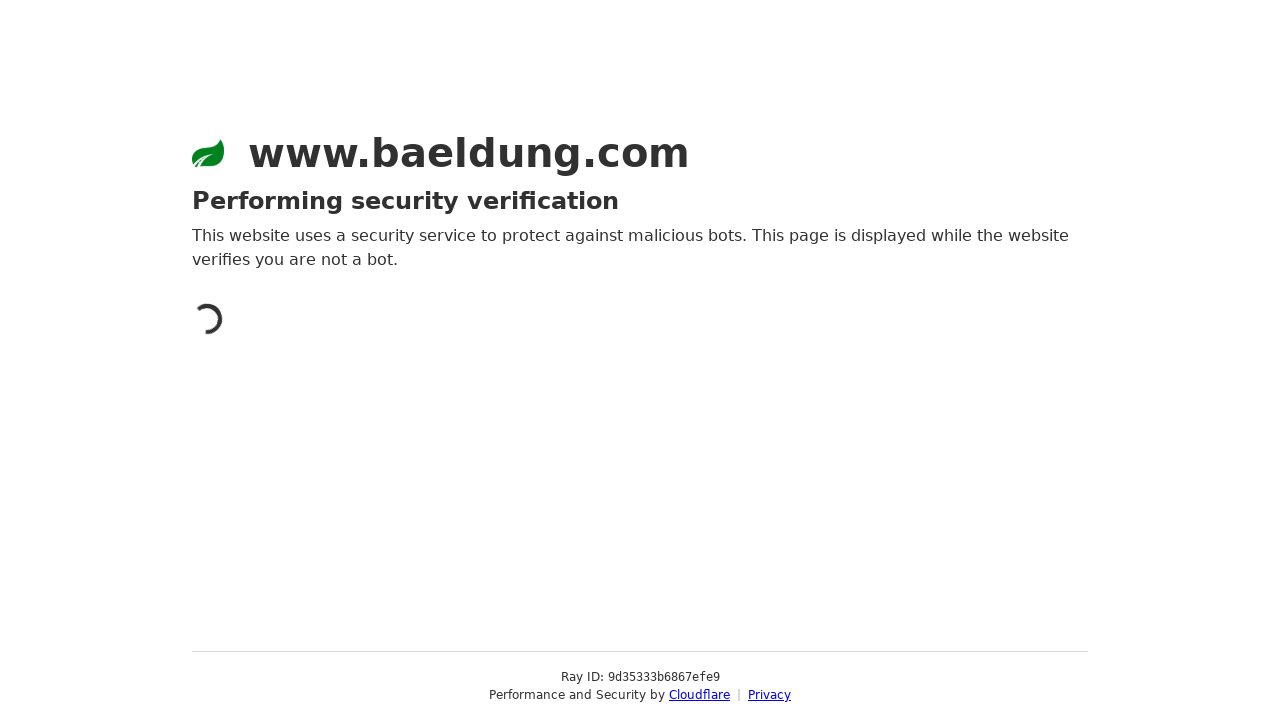

Failed to fill revealed element - element does not exist on page on #revealed
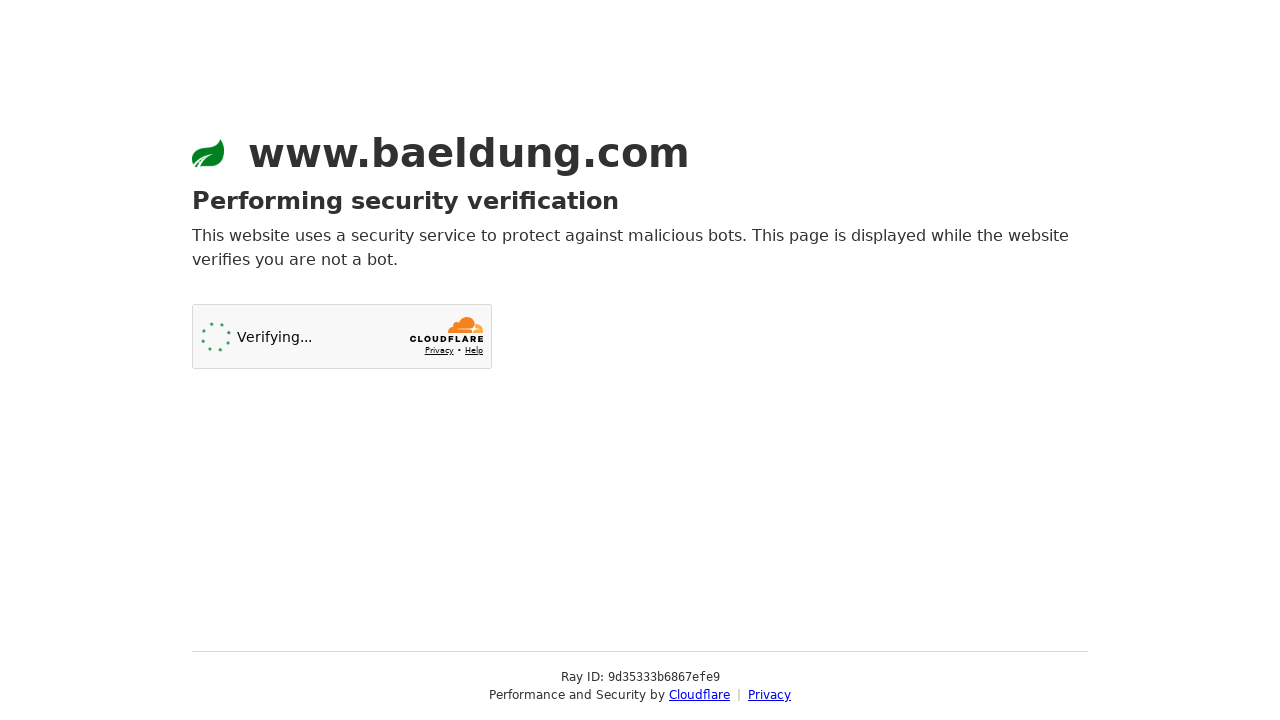

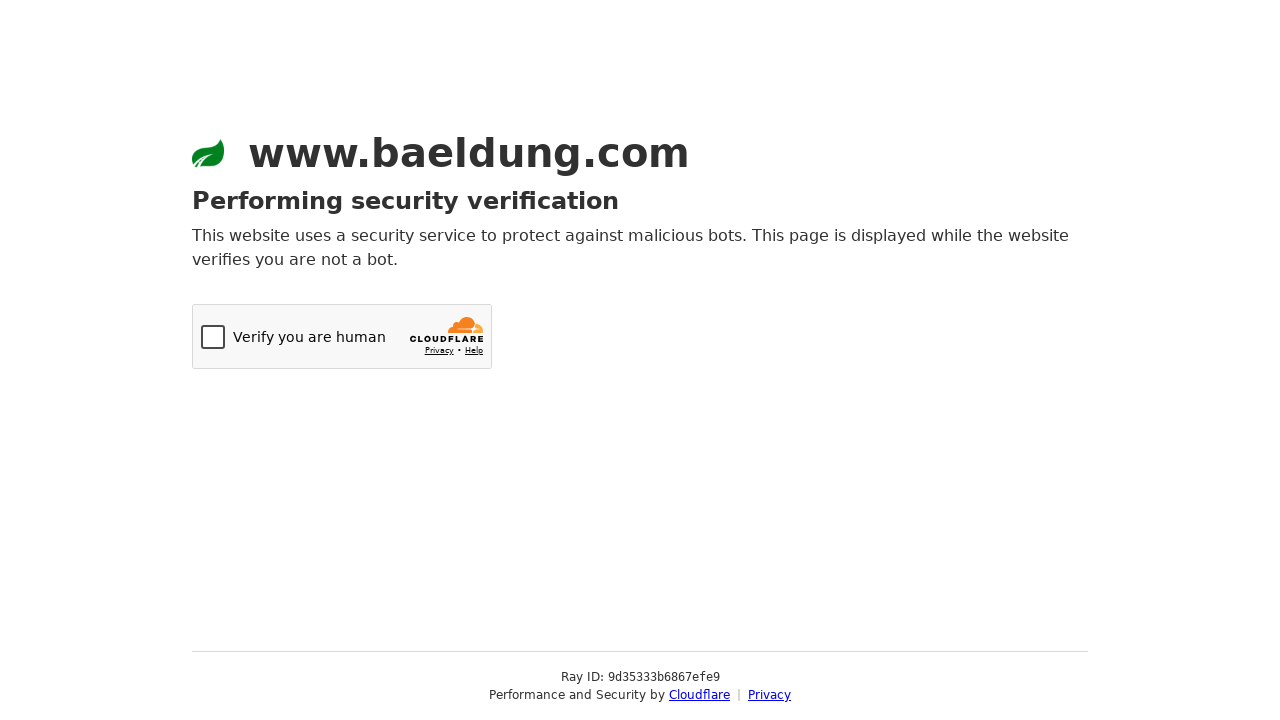